Tests adding products to cart on an e-commerce practice site by searching for items, clicking add to cart buttons for multiple products, and verifying the logo text

Starting URL: https://rahulshettyacademy.com/seleniumPractise/#/

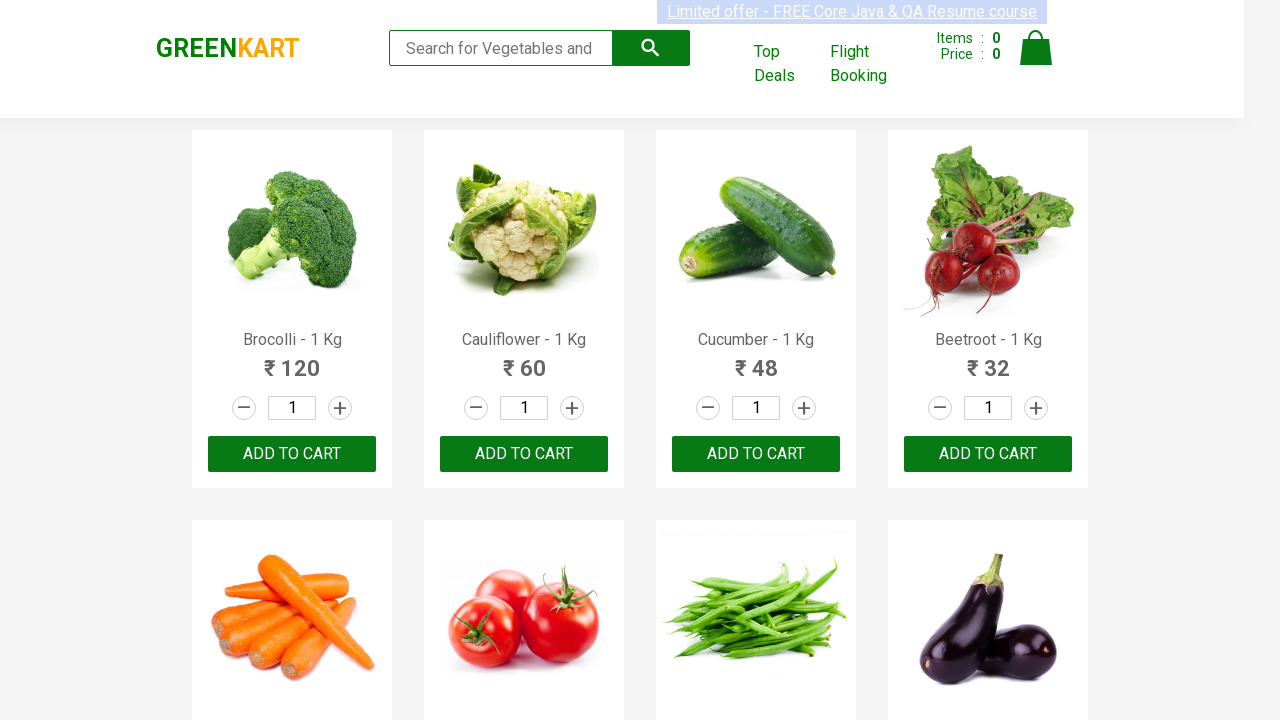

Filled search box with 'ca' on .search-keyword
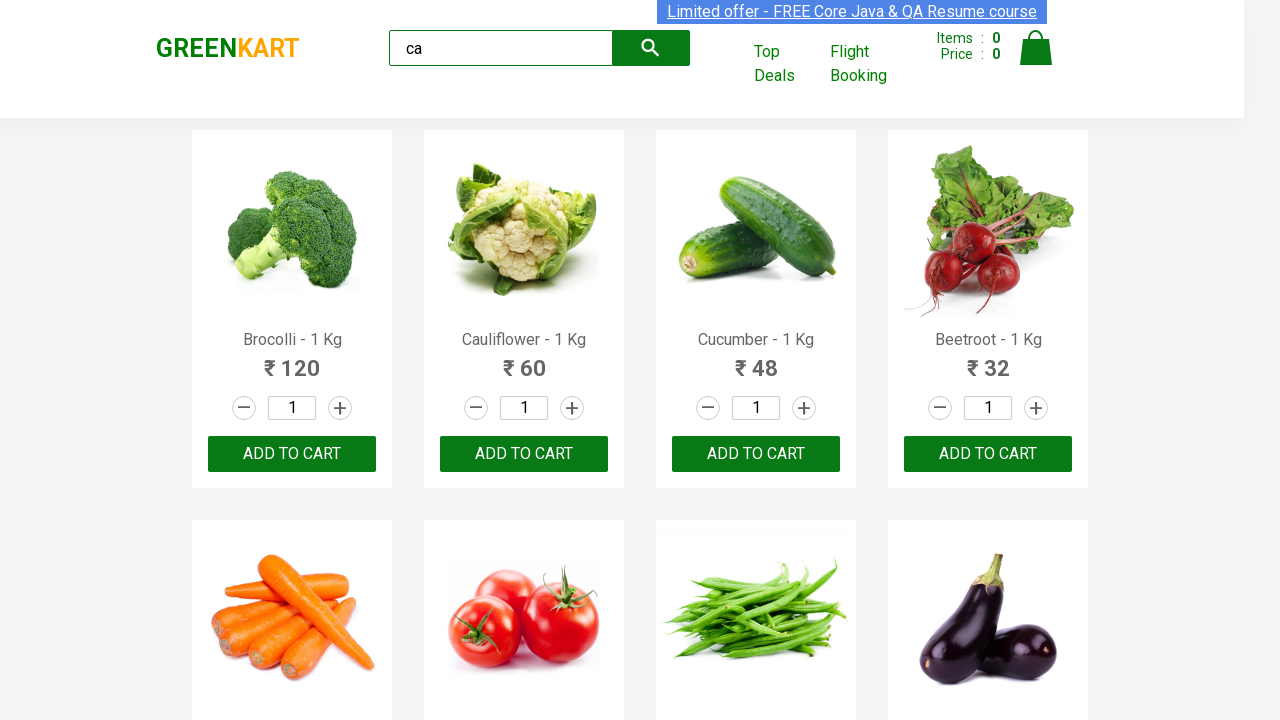

Waited 2 seconds for products to load
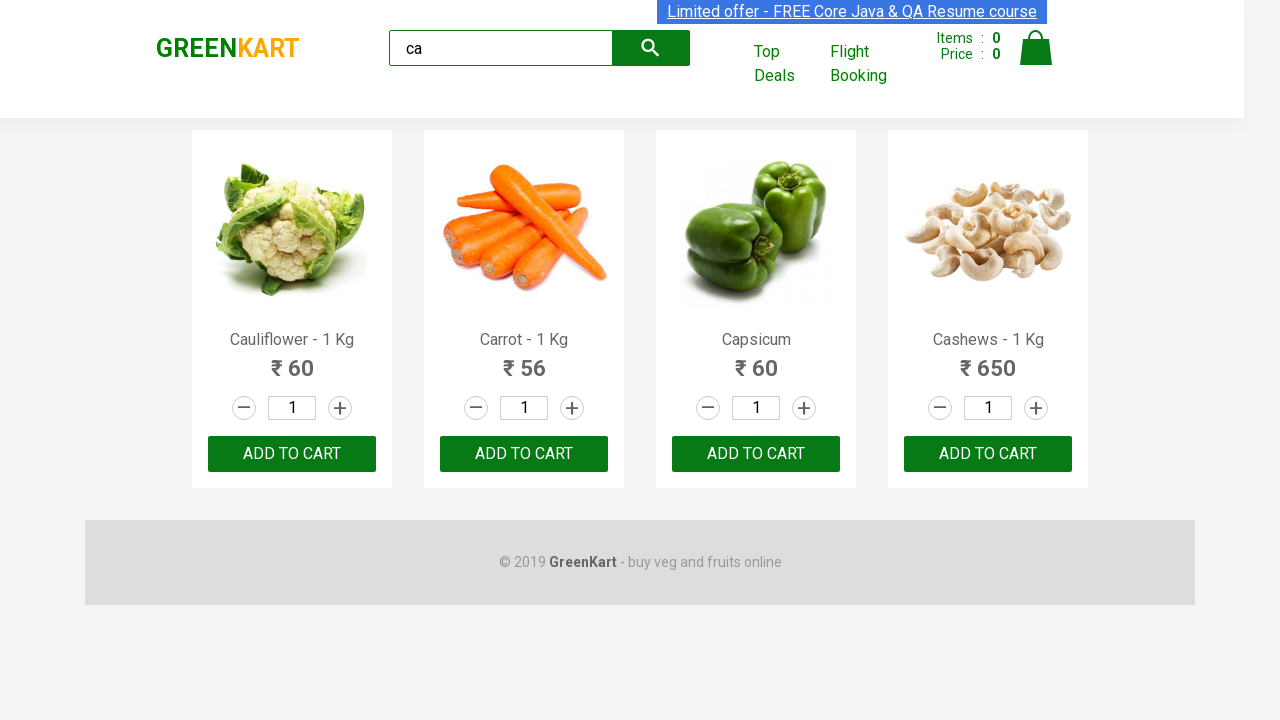

Product elements became visible
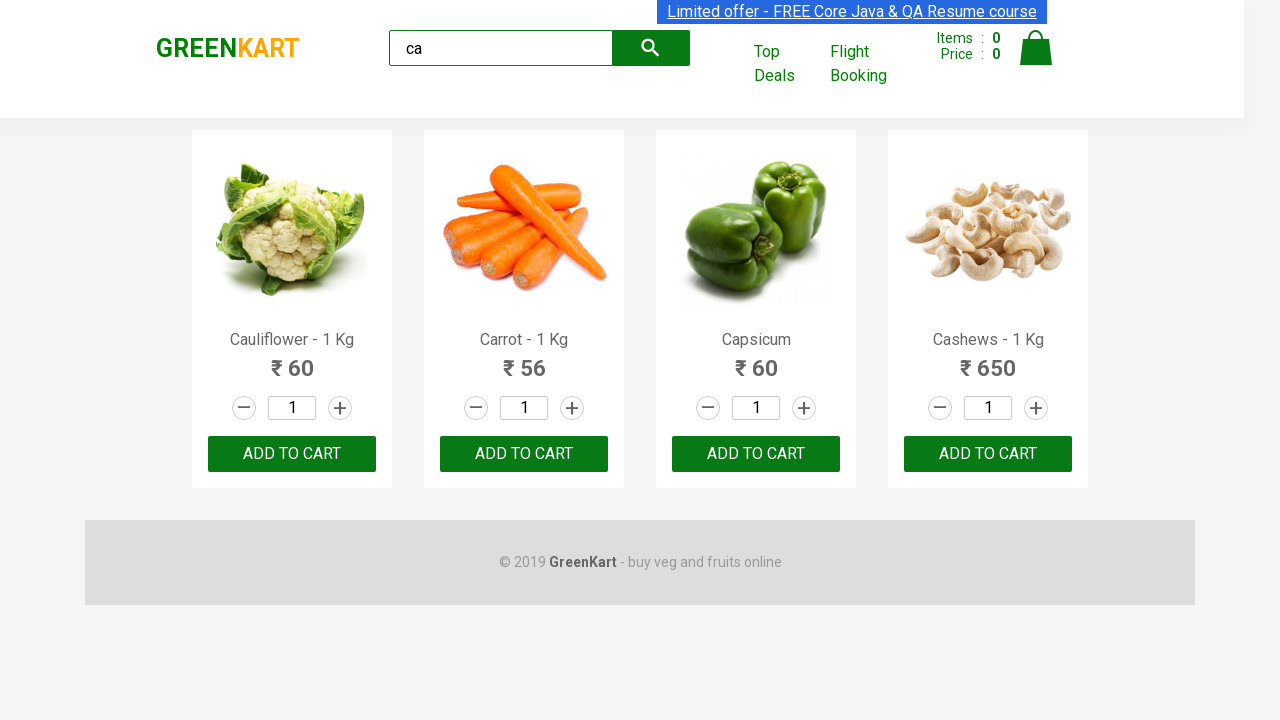

Clicked add to cart button for third product at (756, 454) on :nth-child(3) > .product-action > button
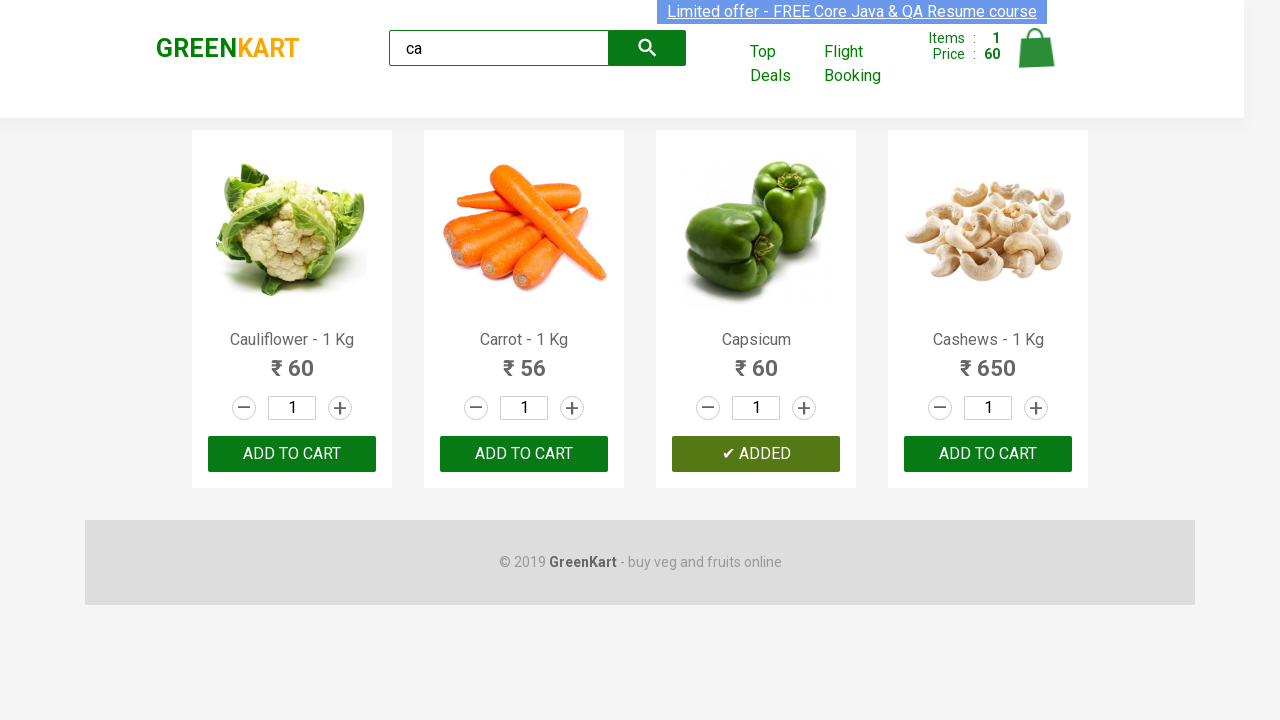

Clicked add to cart button for third product (nth(2)) at (756, 454) on .products .product >> nth=2 >> button:has-text("ADD TO CART")
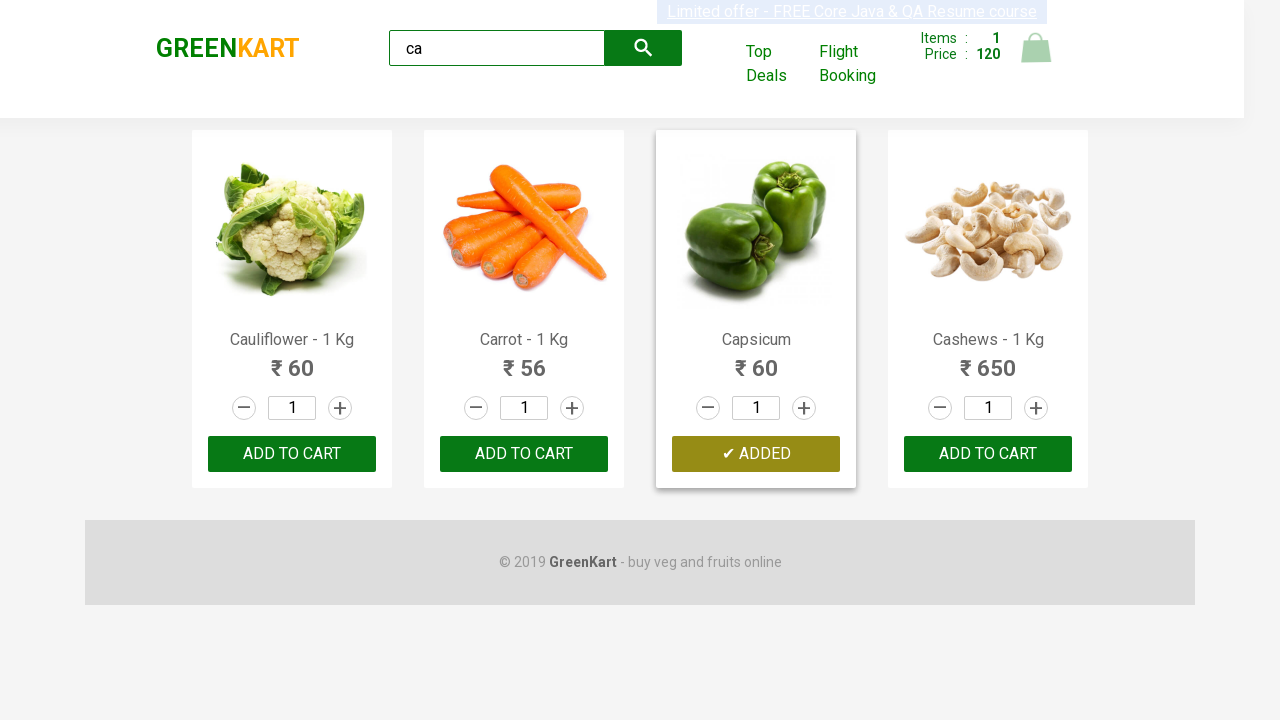

Found and clicked add to cart button for Cashews product at (988, 454) on .products .product >> nth=3 >> button
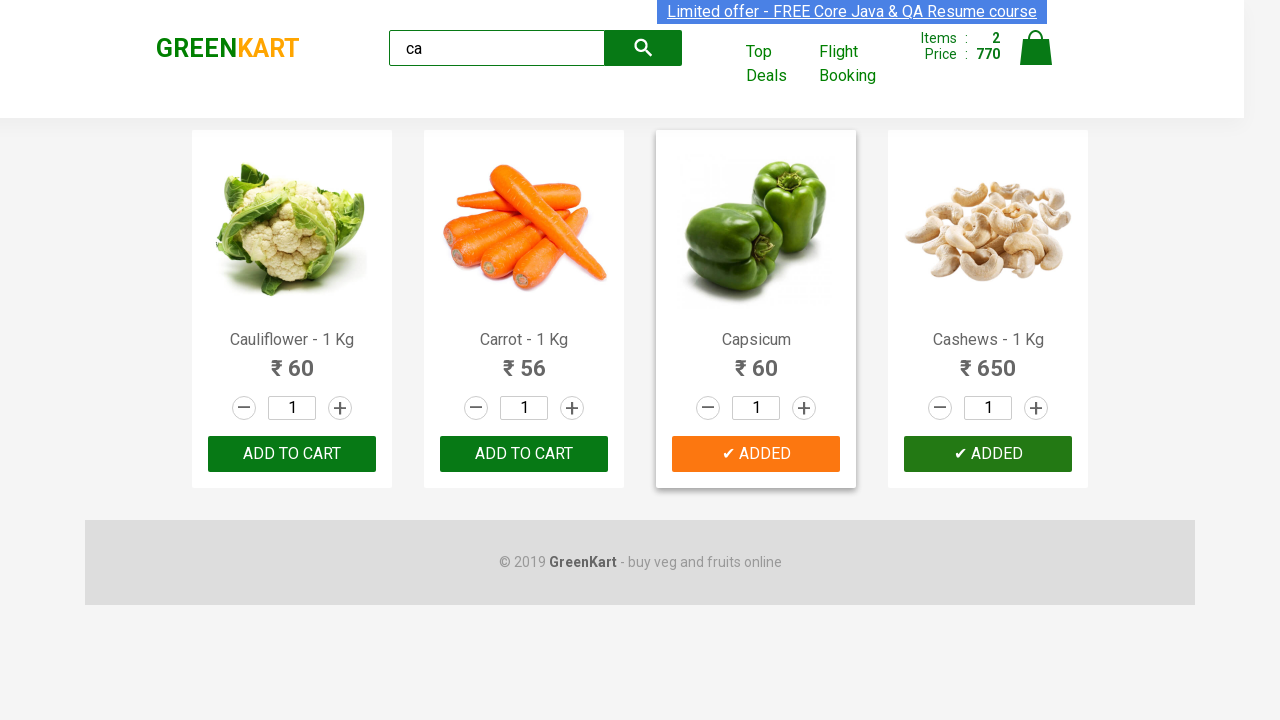

Brand logo element became visible
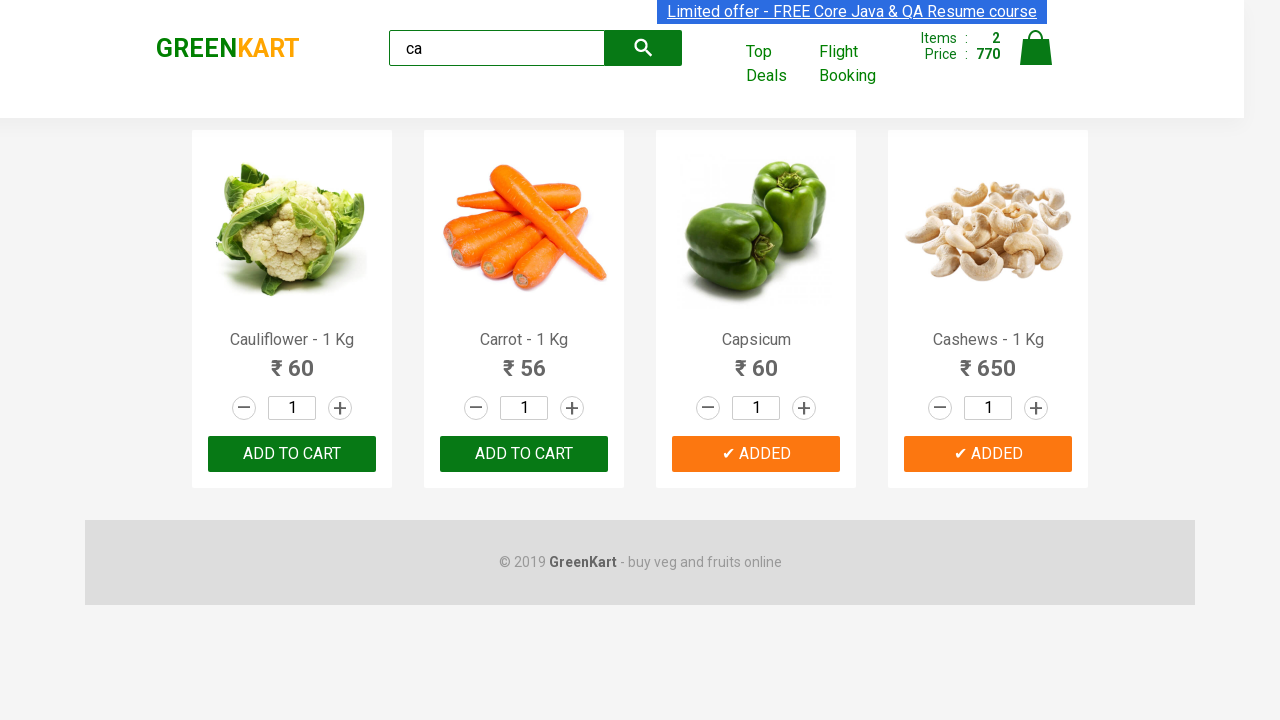

Verified logo text is 'GREENKART'
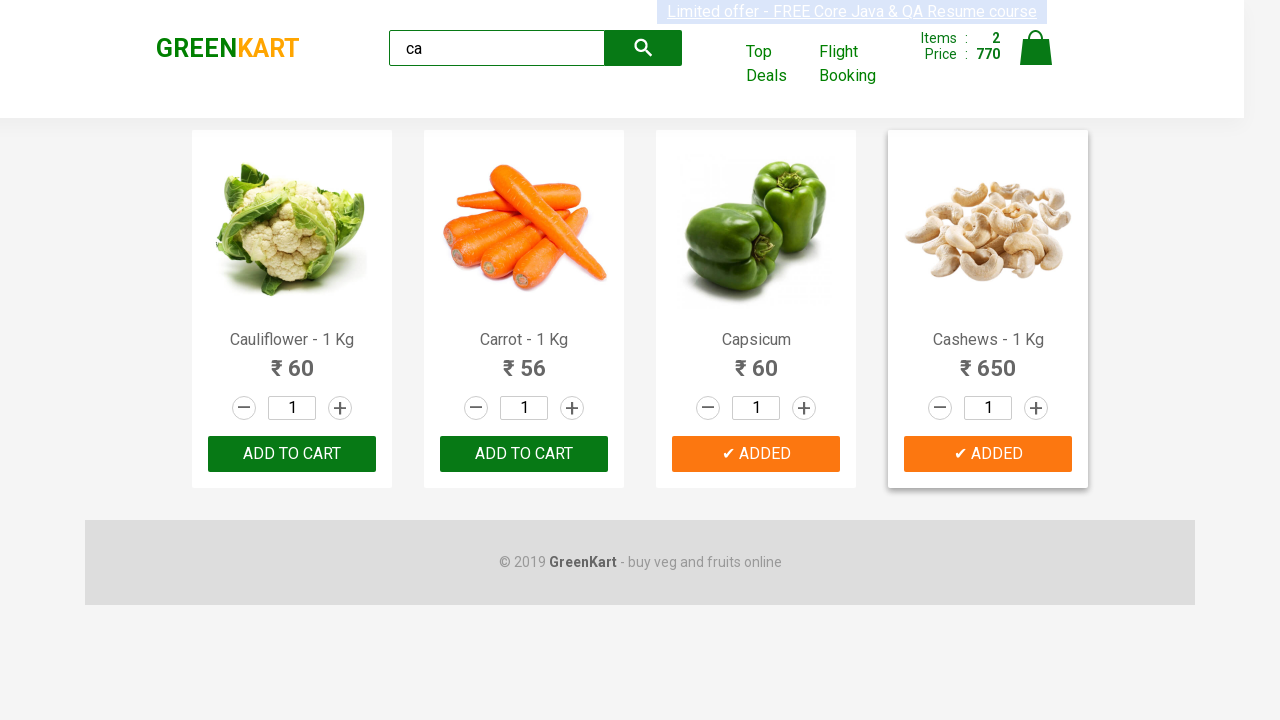

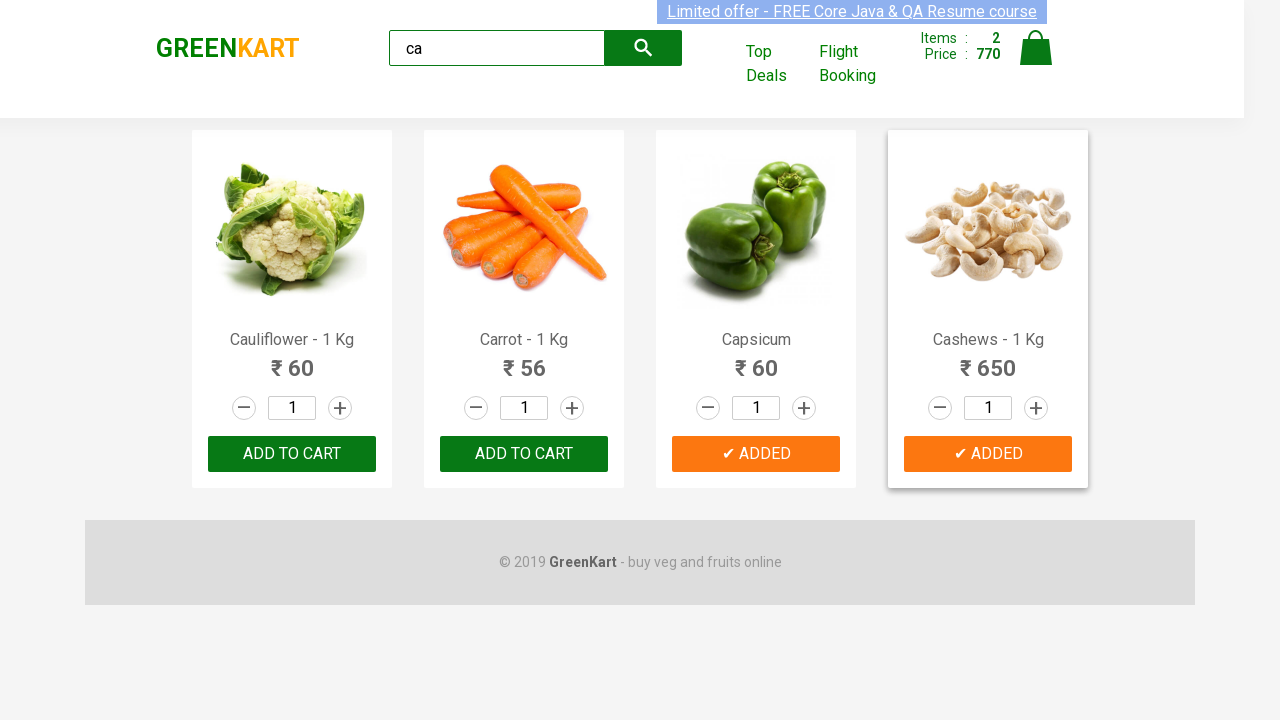